Tests data table sorting in ascending order by clicking the dues column header and verifying the values are sorted correctly (table without data attributes)

Starting URL: http://the-internet.herokuapp.com/tables

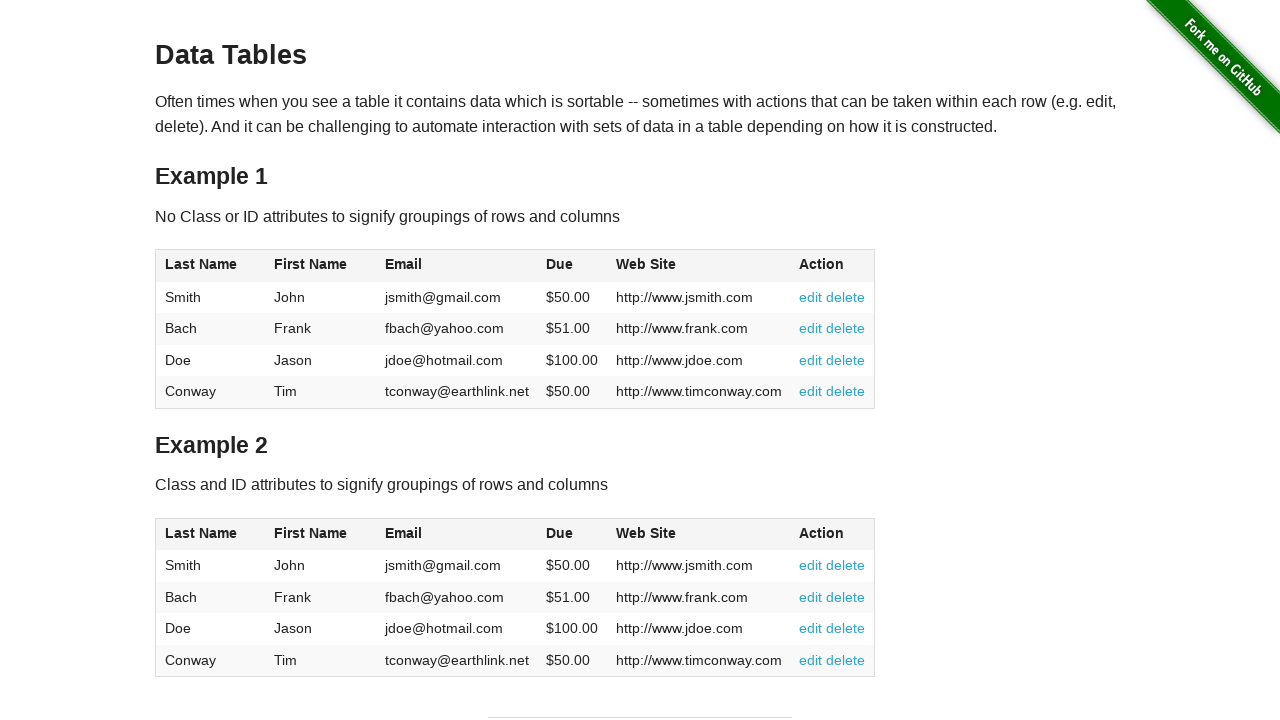

Clicked on the dues column header to sort in ascending order at (572, 266) on #table1 thead tr th:nth-of-type(4)
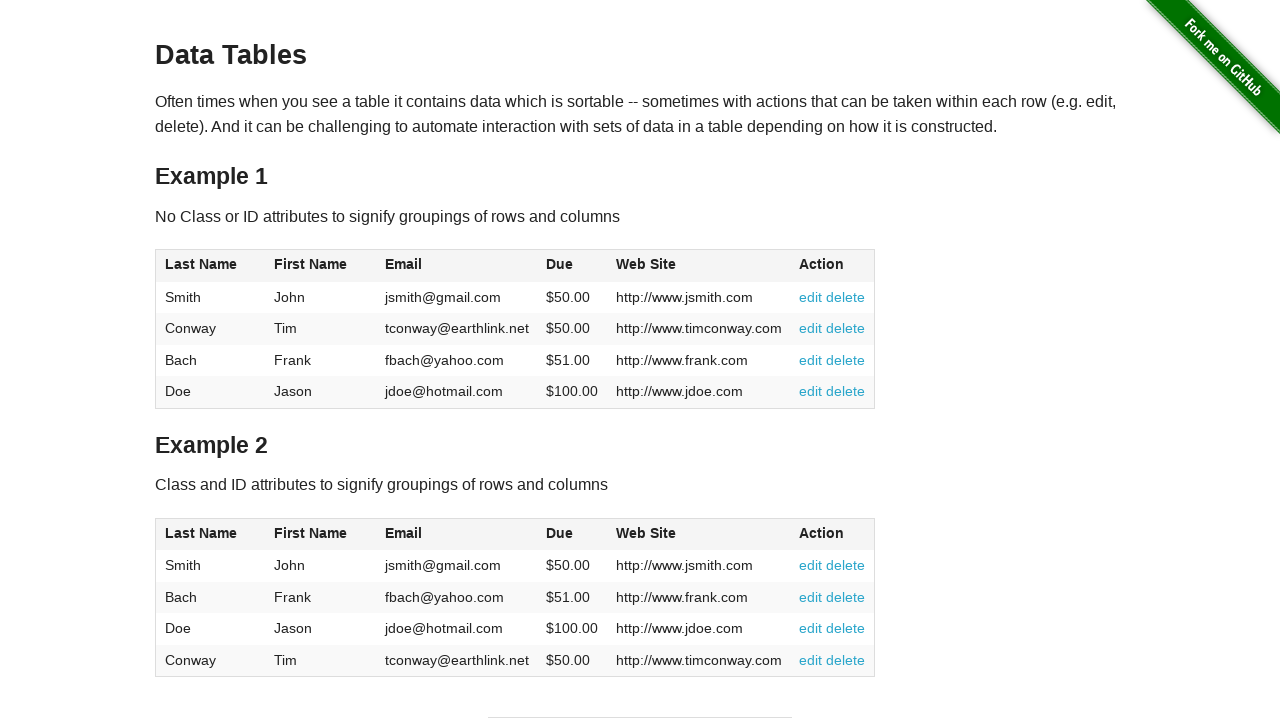

Data table updated after sorting by dues column
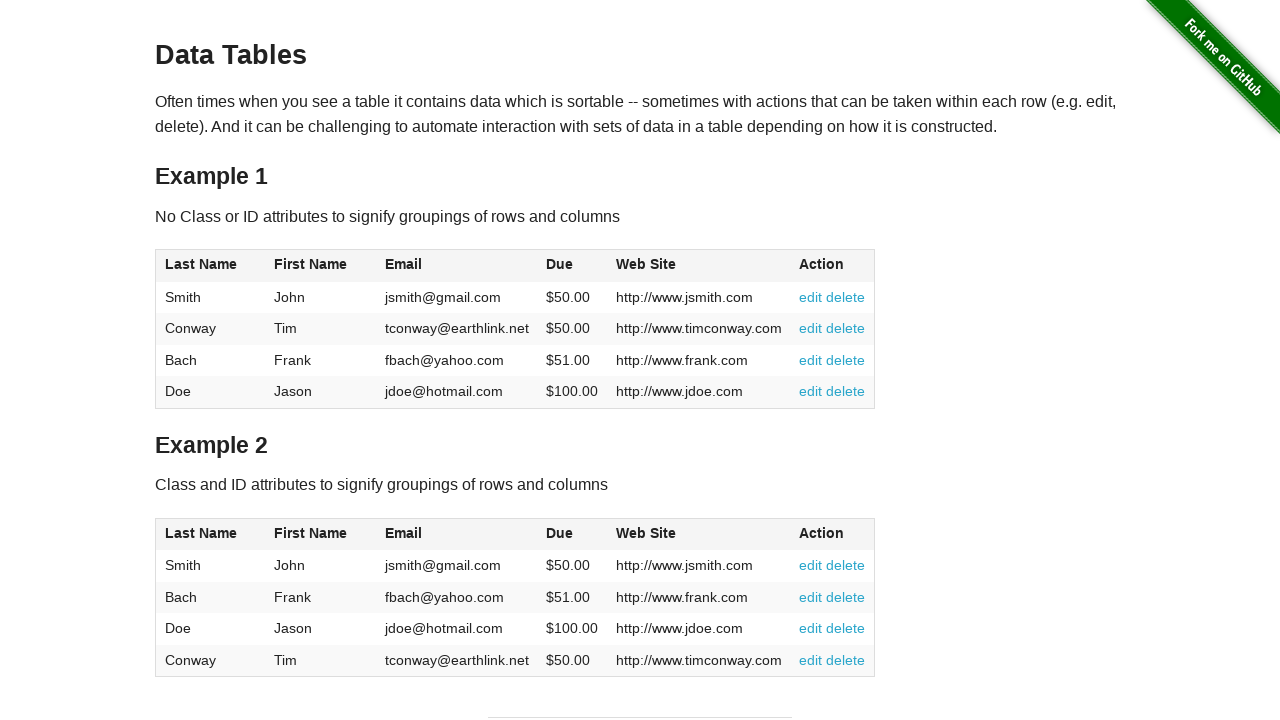

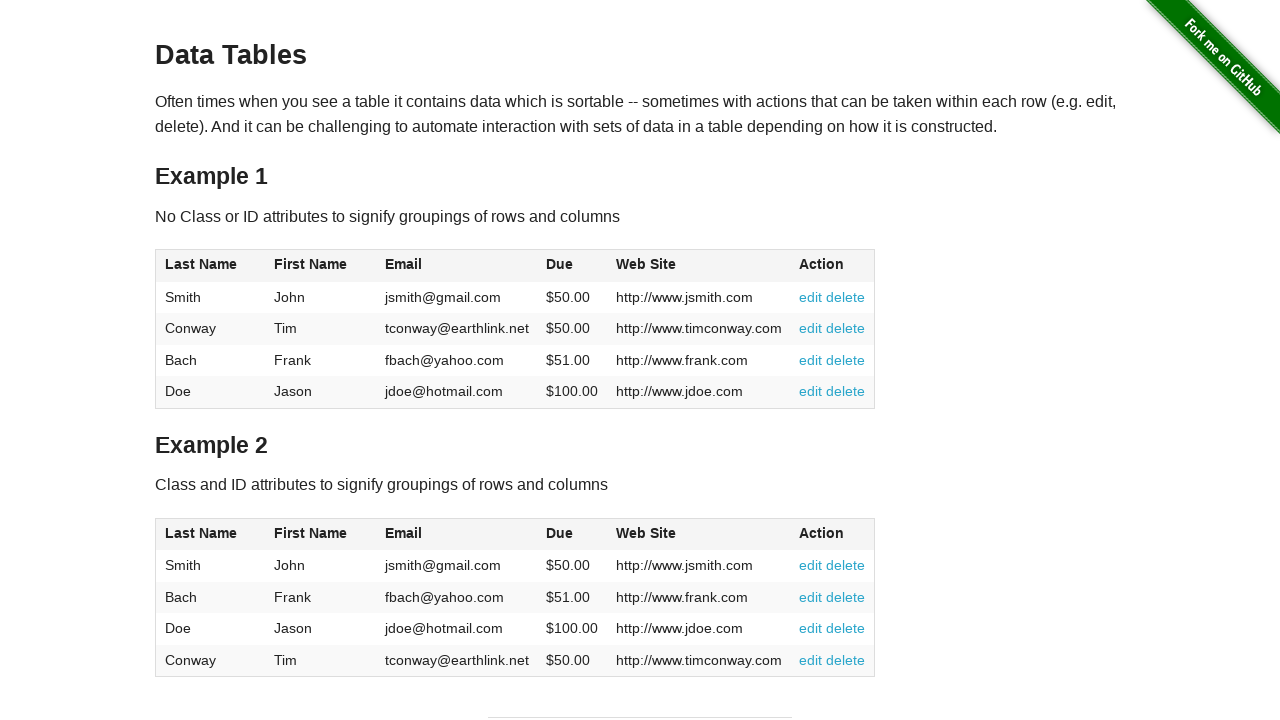